Tests nested iframe handling by entering text in different frames, switching between parent frame, nested frame, and main page

Starting URL: https://www.hyrtutorials.com/p/frames-practice.html

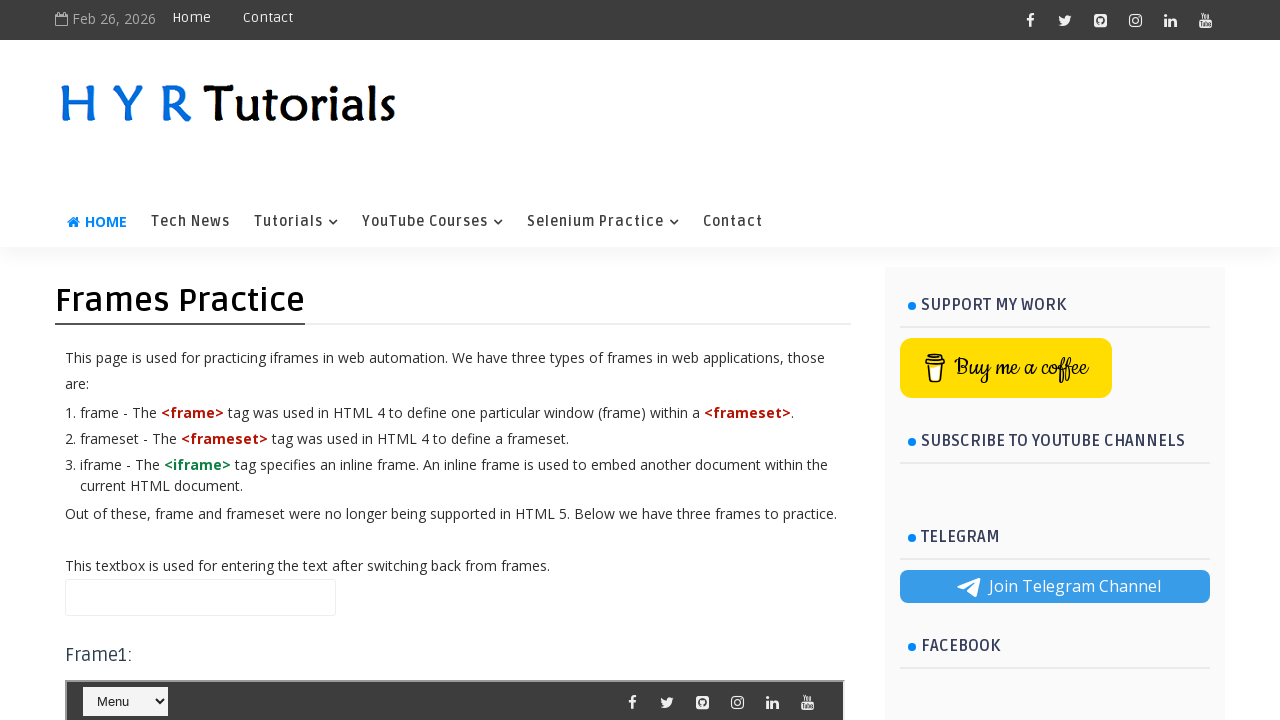

Navigated to frames practice page
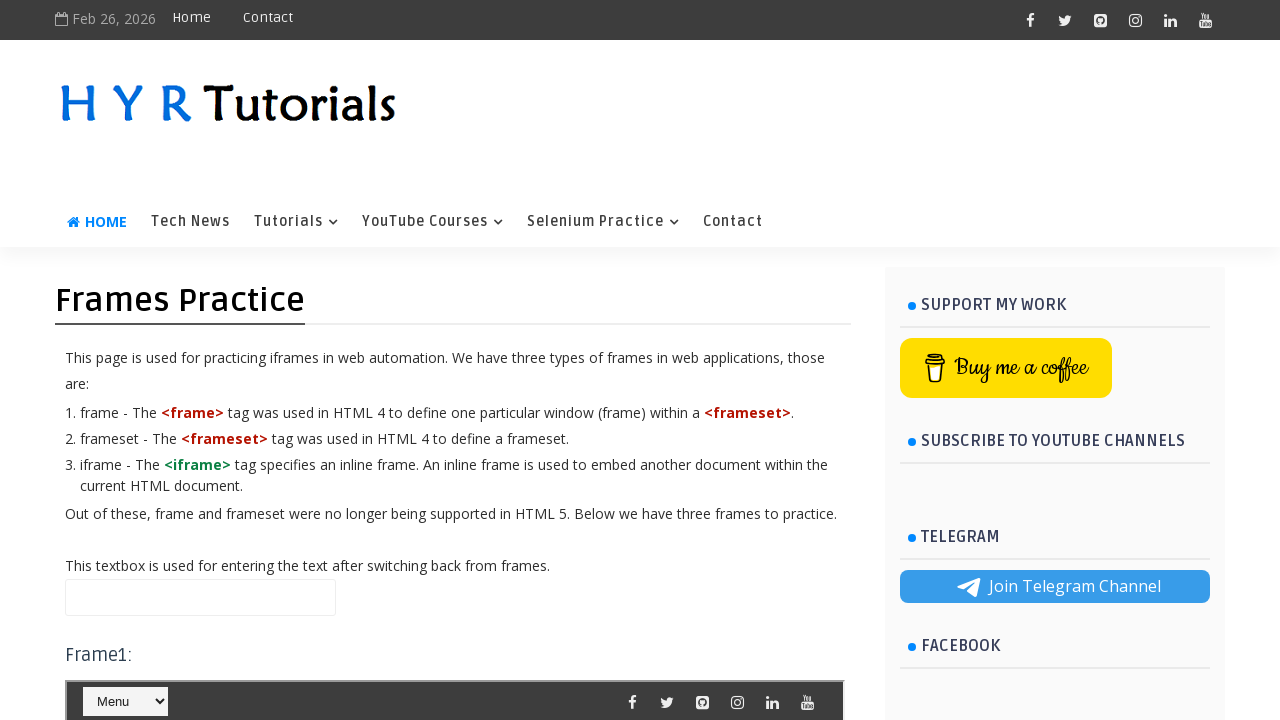

Filled main page name input with 'Hello' on //input[@id='name']
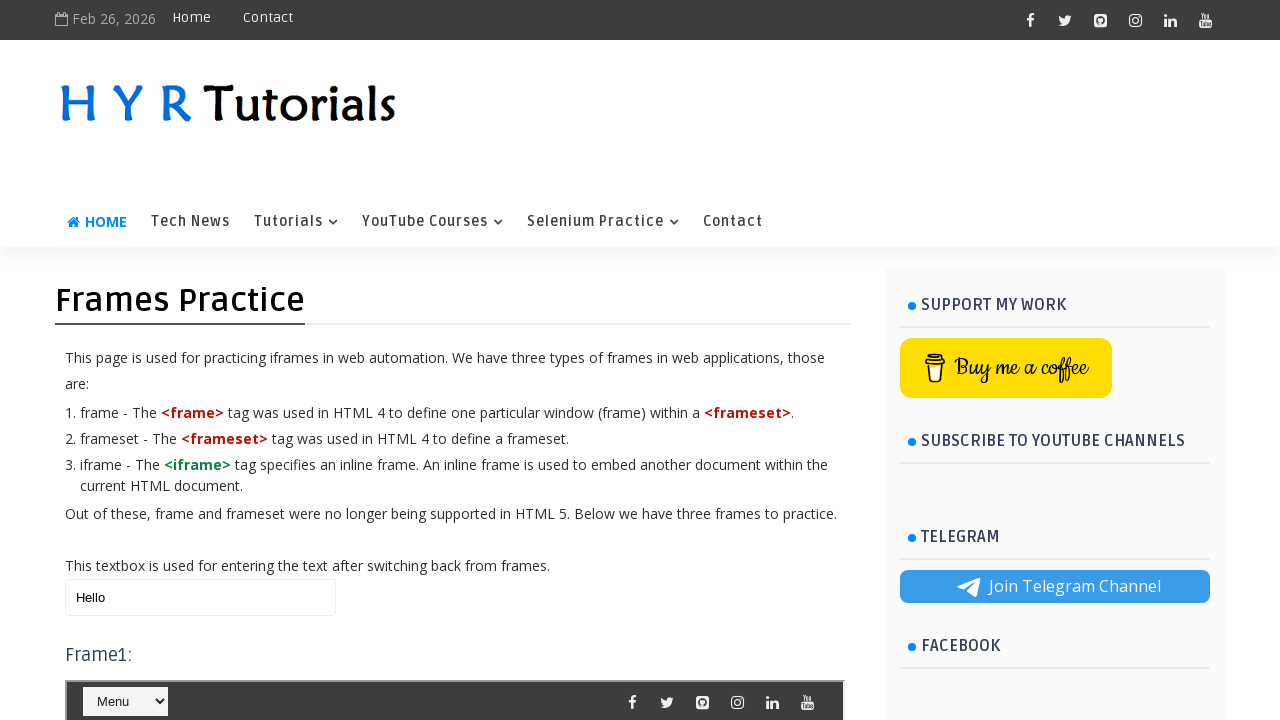

Located frame3 element
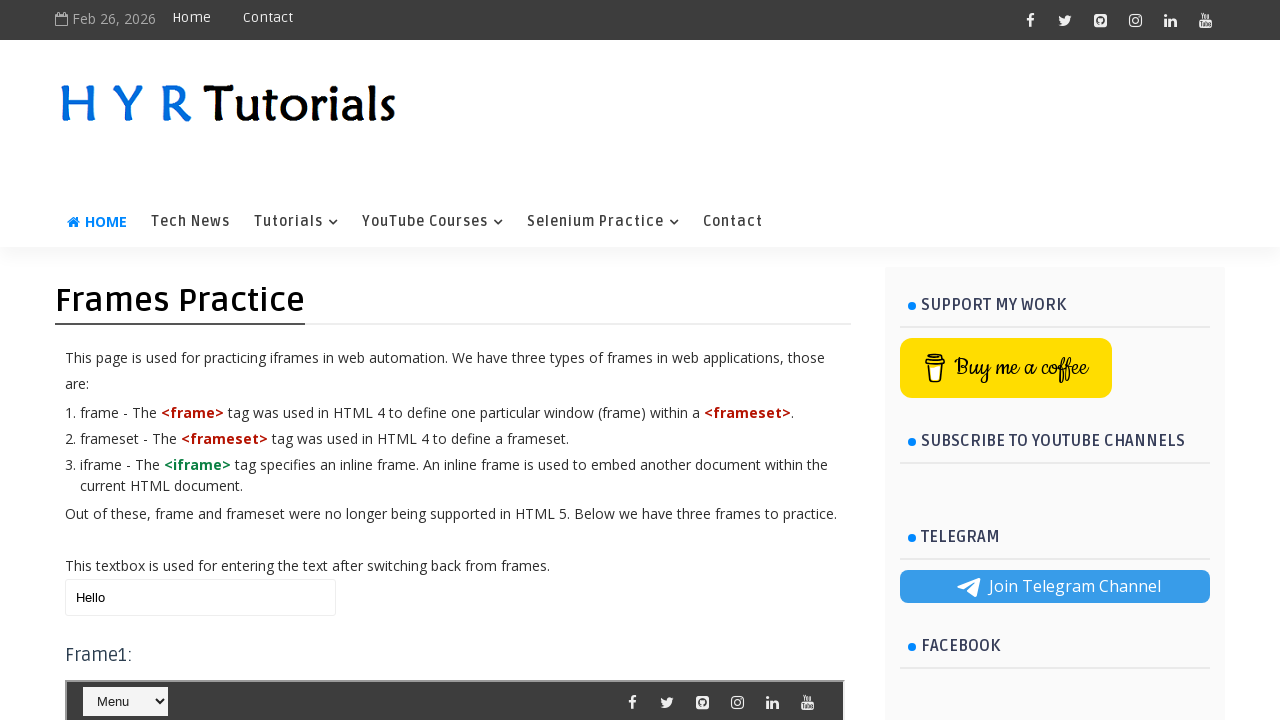

Located nested frame2 inside frame3
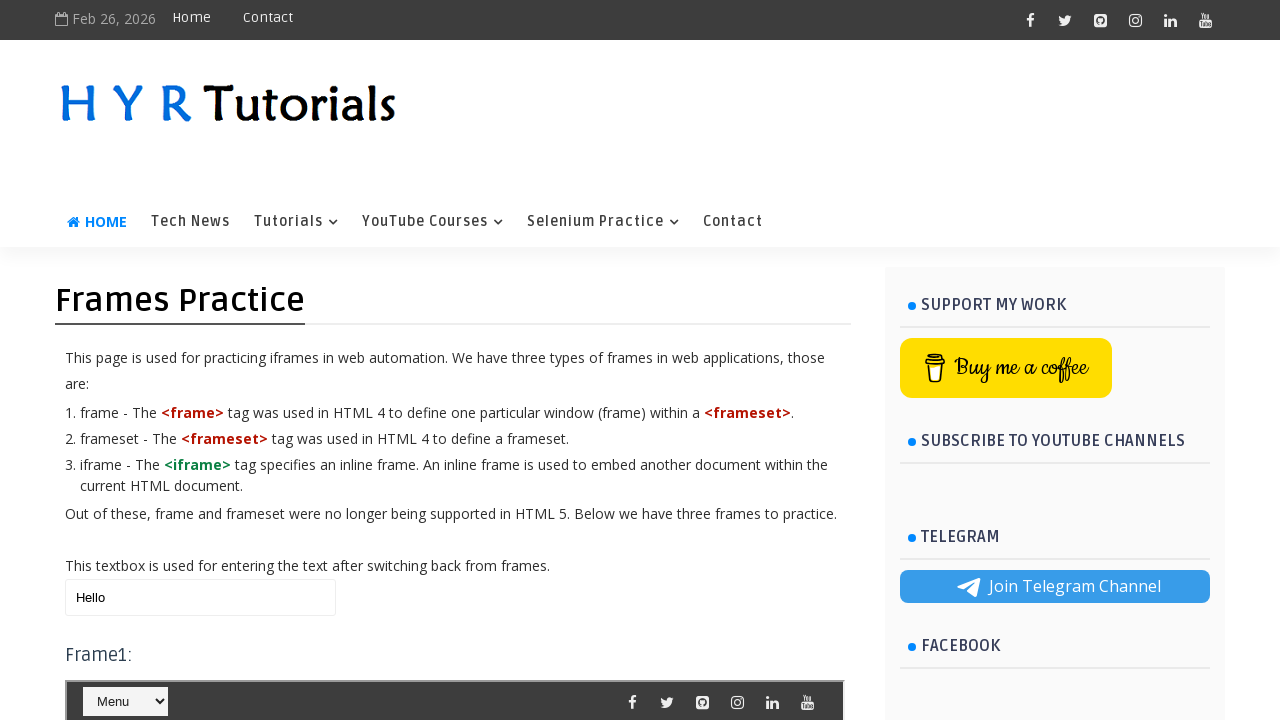

Filled nested frame2 firstName input with 'Salar' on #frm3 >> internal:control=enter-frame >> #frm2 >> internal:control=enter-frame >
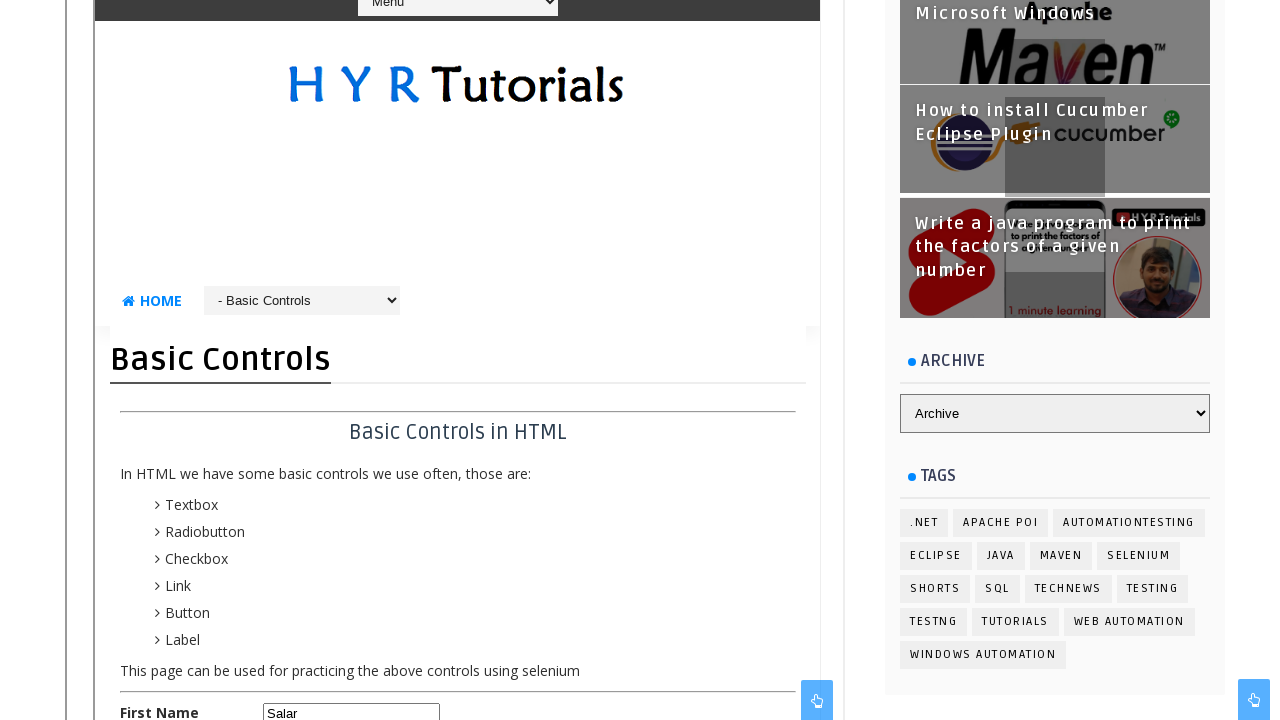

Cleared frame3 name input on #frm3 >> internal:control=enter-frame >> xpath=//input[@id='name']
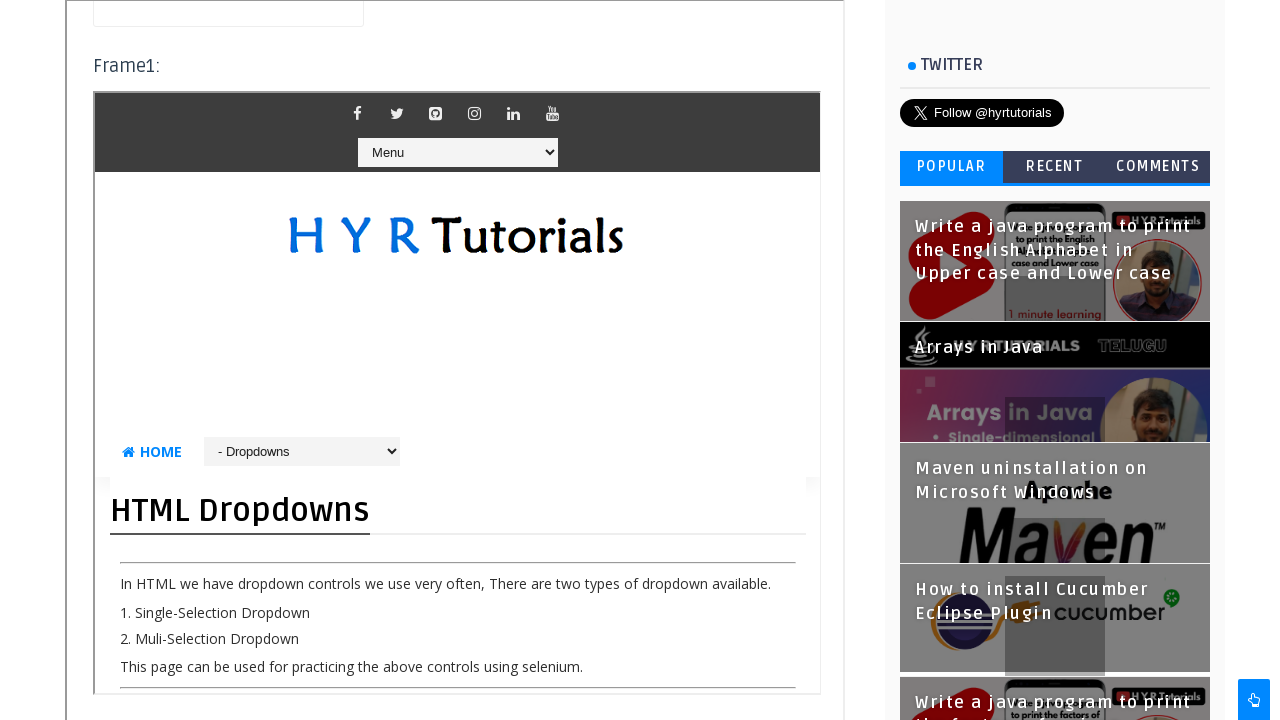

Filled frame3 name input with 'frame3' on #frm3 >> internal:control=enter-frame >> xpath=//input[@id='name']
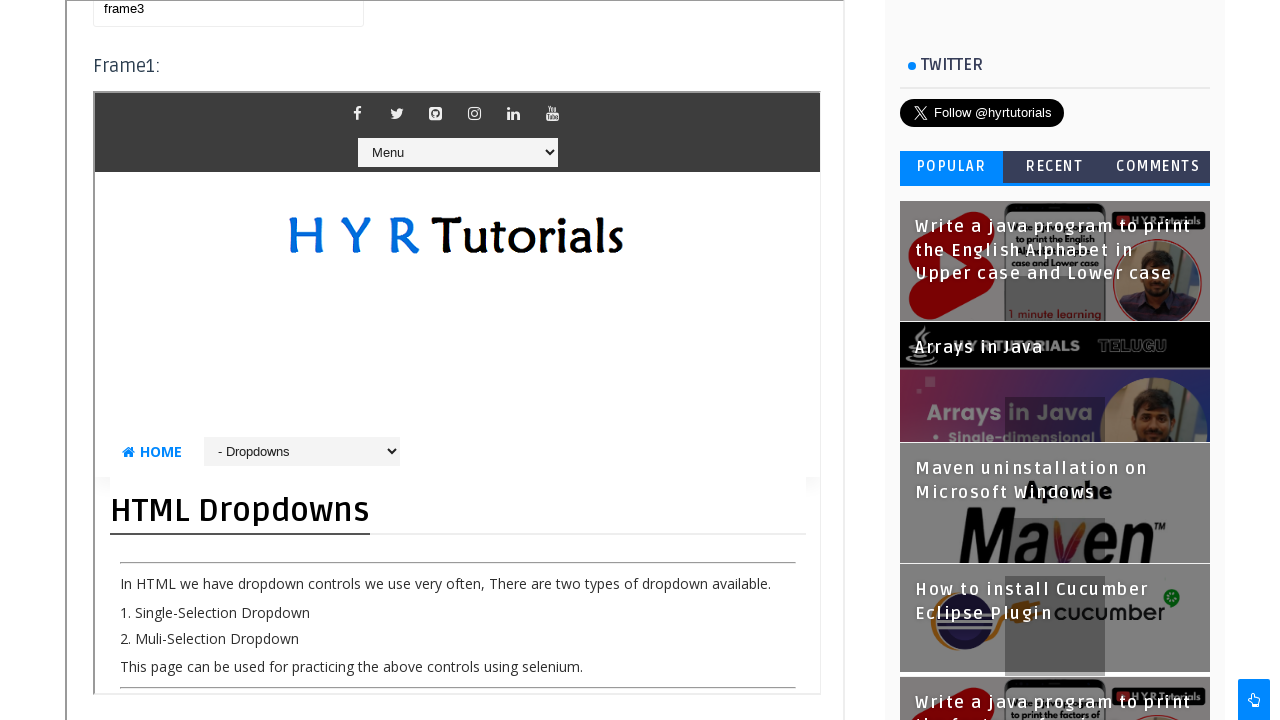

Cleared main page name input on //input[@id='name']
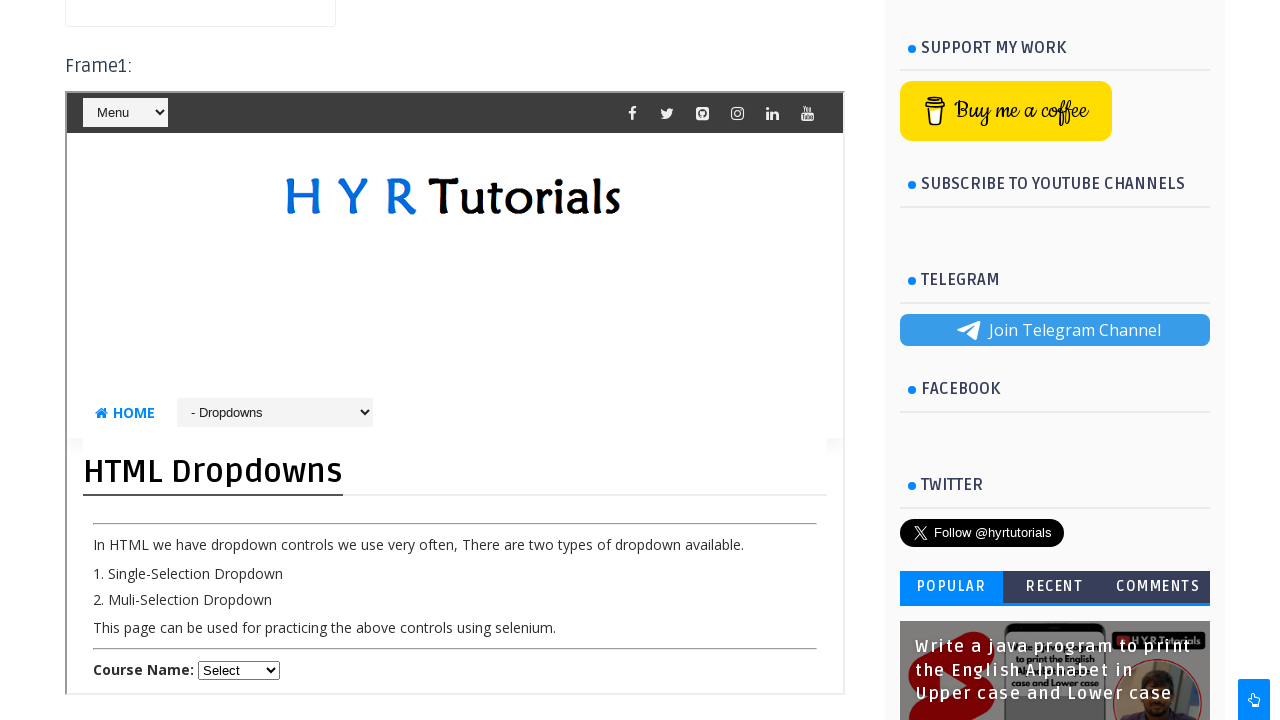

Filled main page name input with 'main WebPage!' on //input[@id='name']
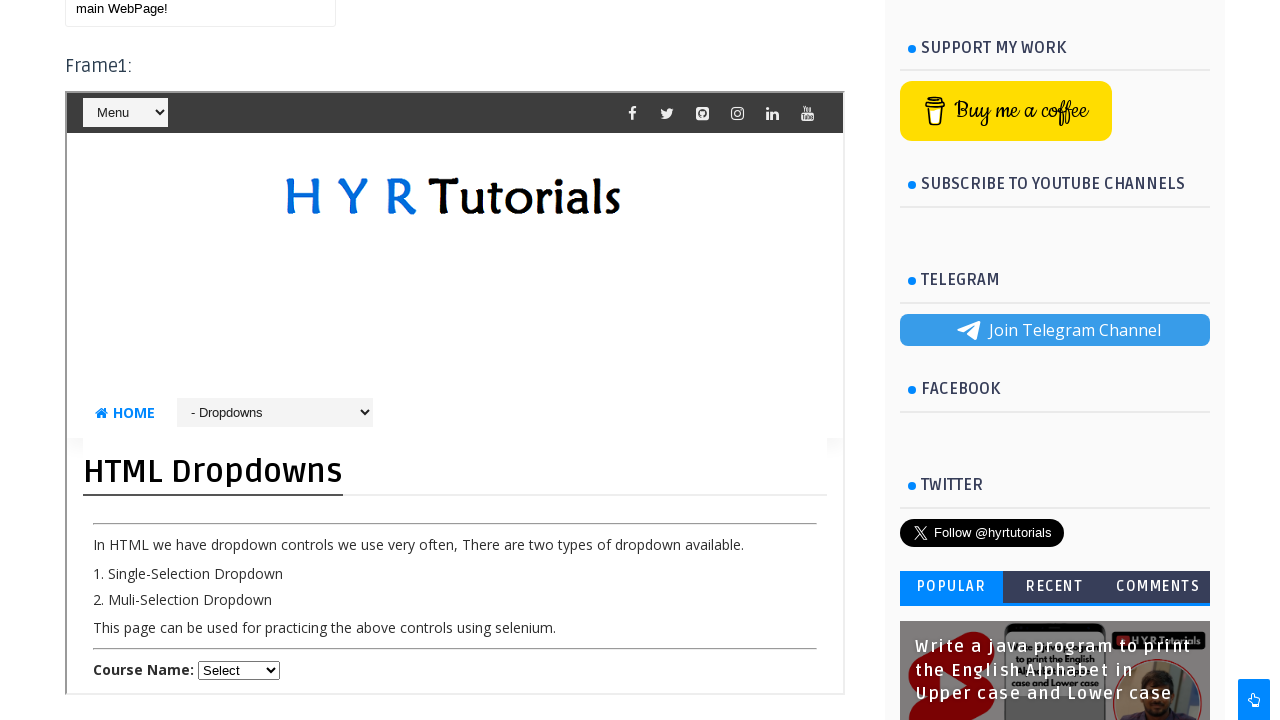

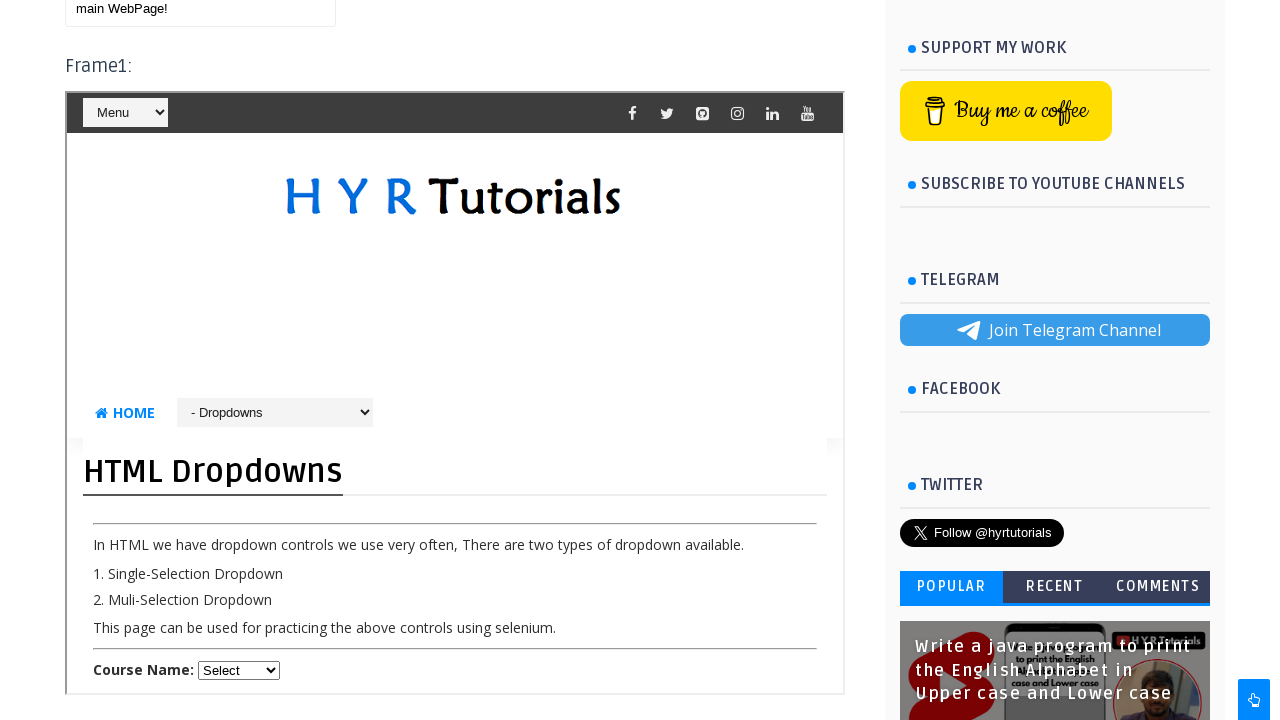